Navigates to a practice page and interacts with a table element to count rows and columns, and retrieve data from a specific row

Starting URL: http://www.qaclickacademy.com/practice.php

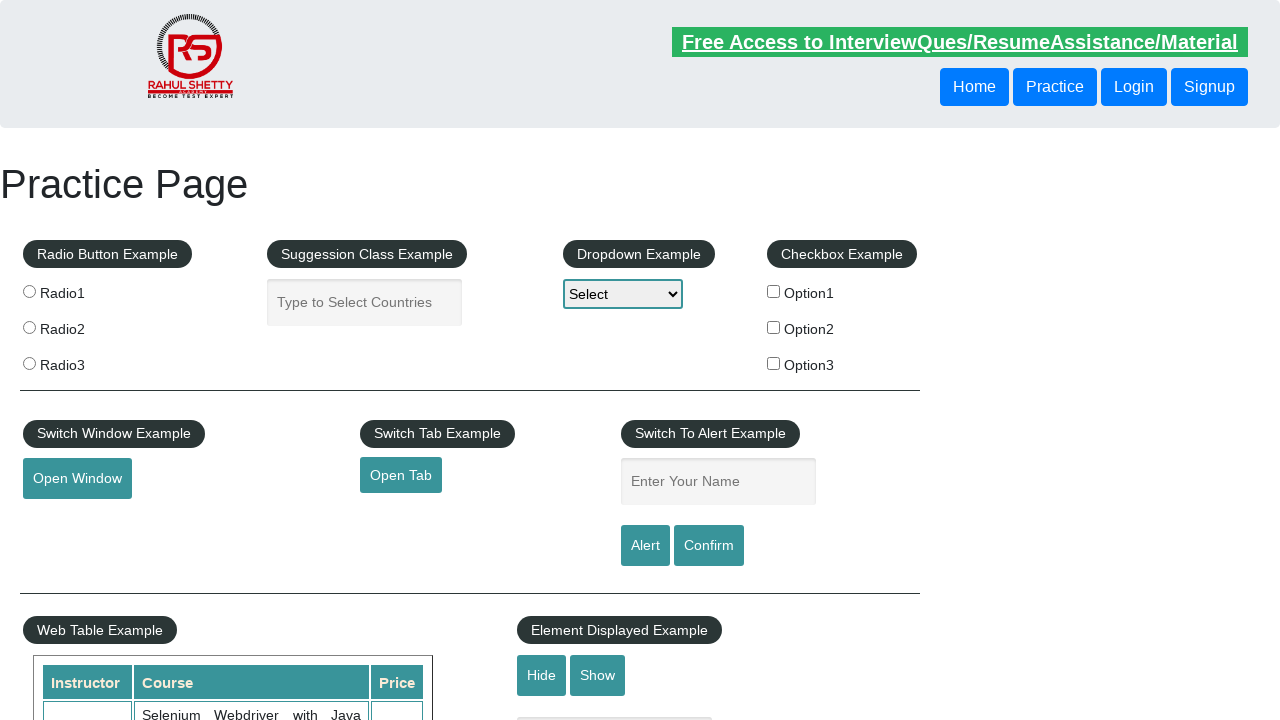

Waited for table#product to be present on the page
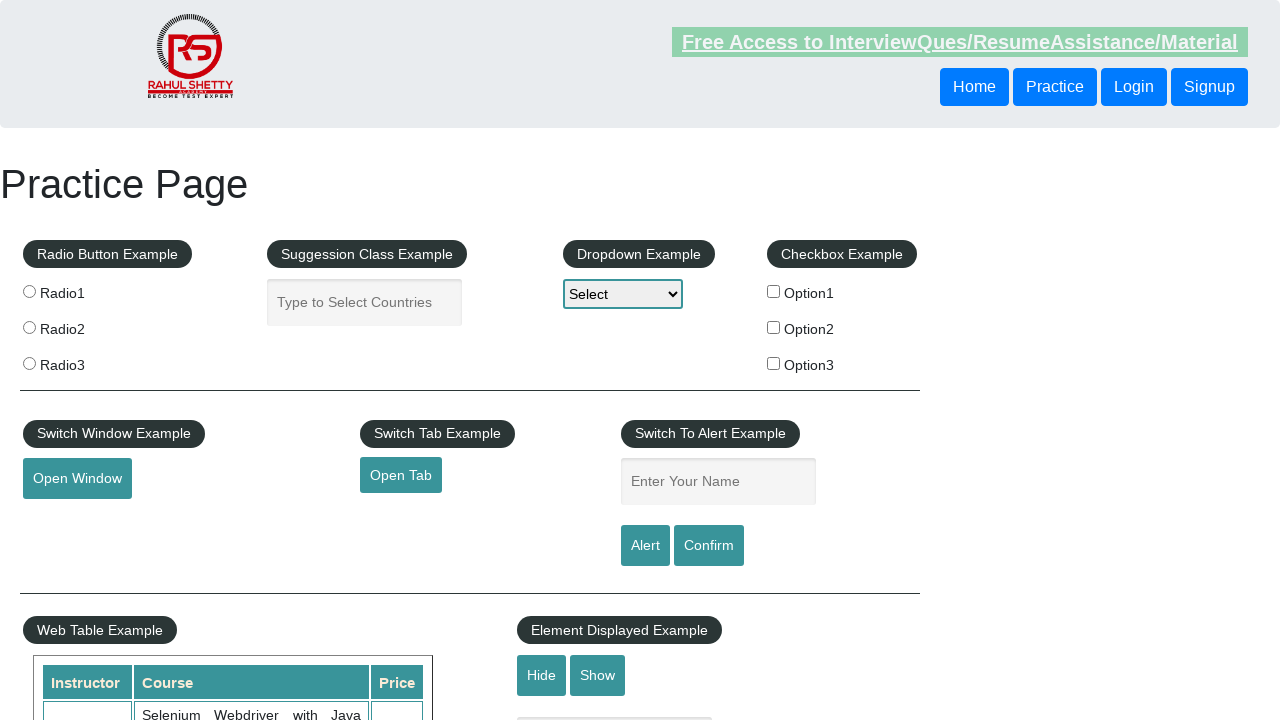

Located table#product element
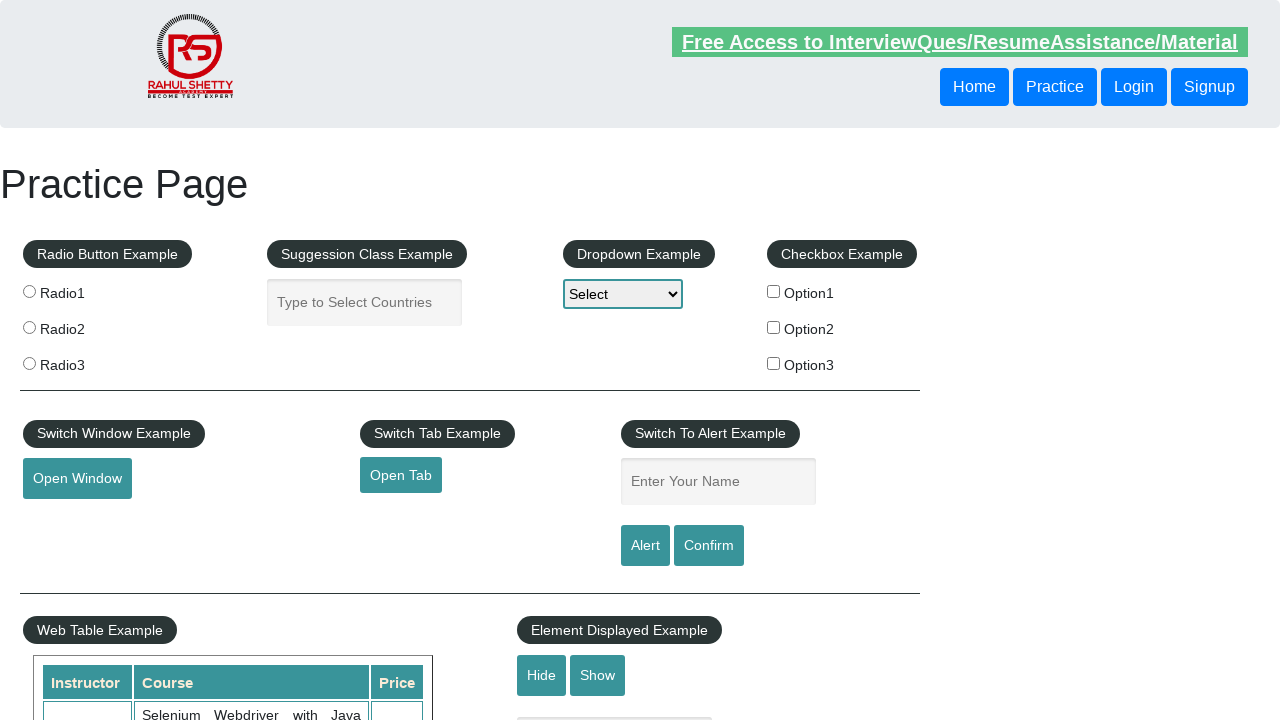

Counted total rows in table: 21
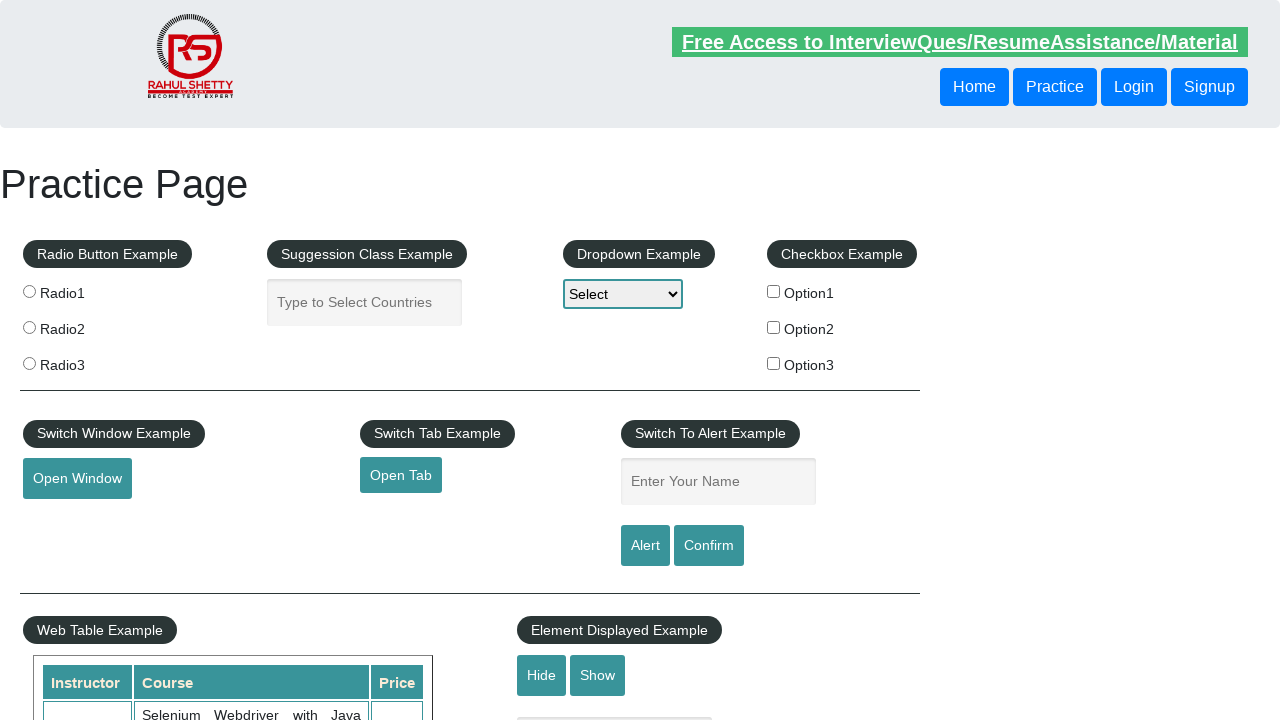

Counted total columns in table: 7
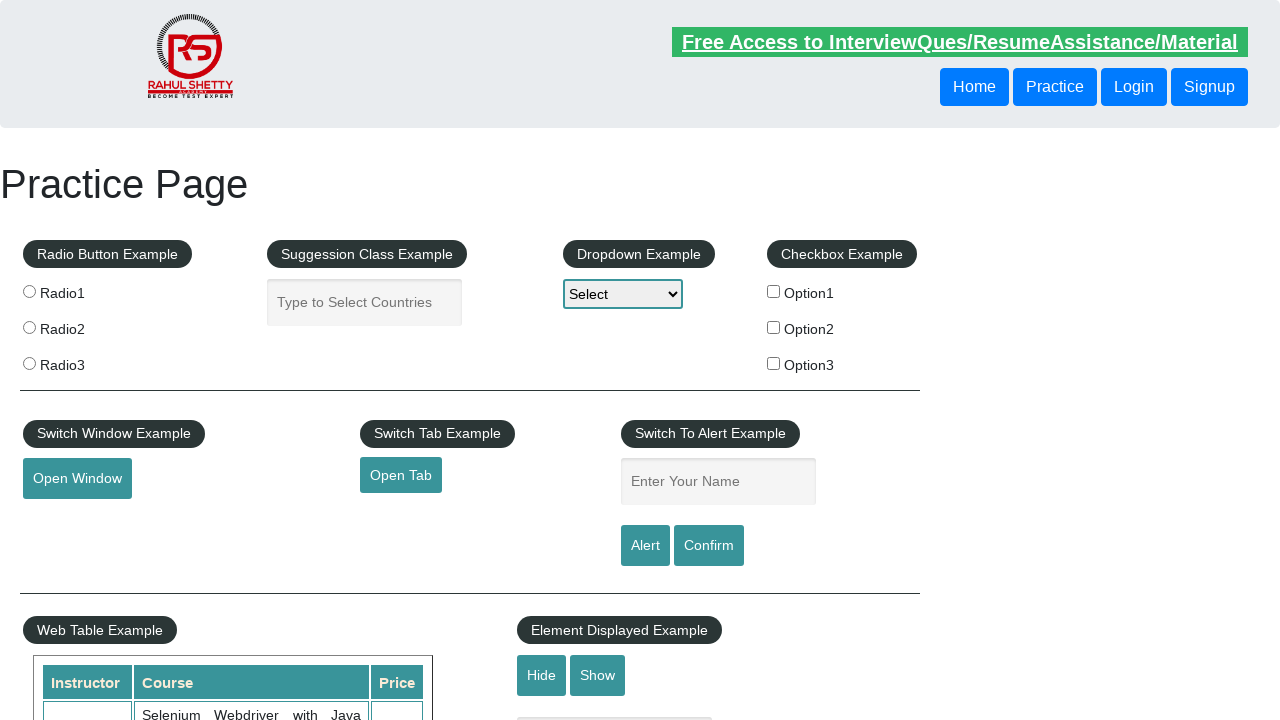

Retrieved text content from second data row: 
                            Rahul Shetty
                            Learn SQL in Practical + Database Testing from Scratch
                            25
                        
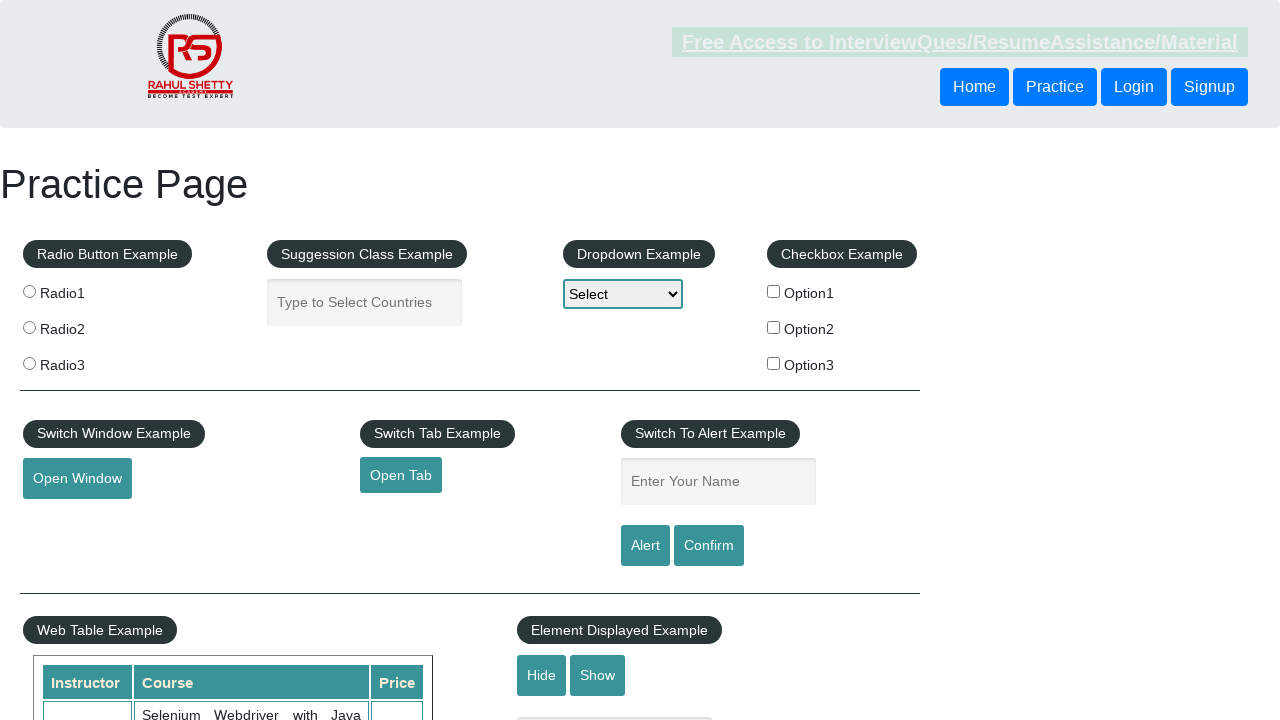

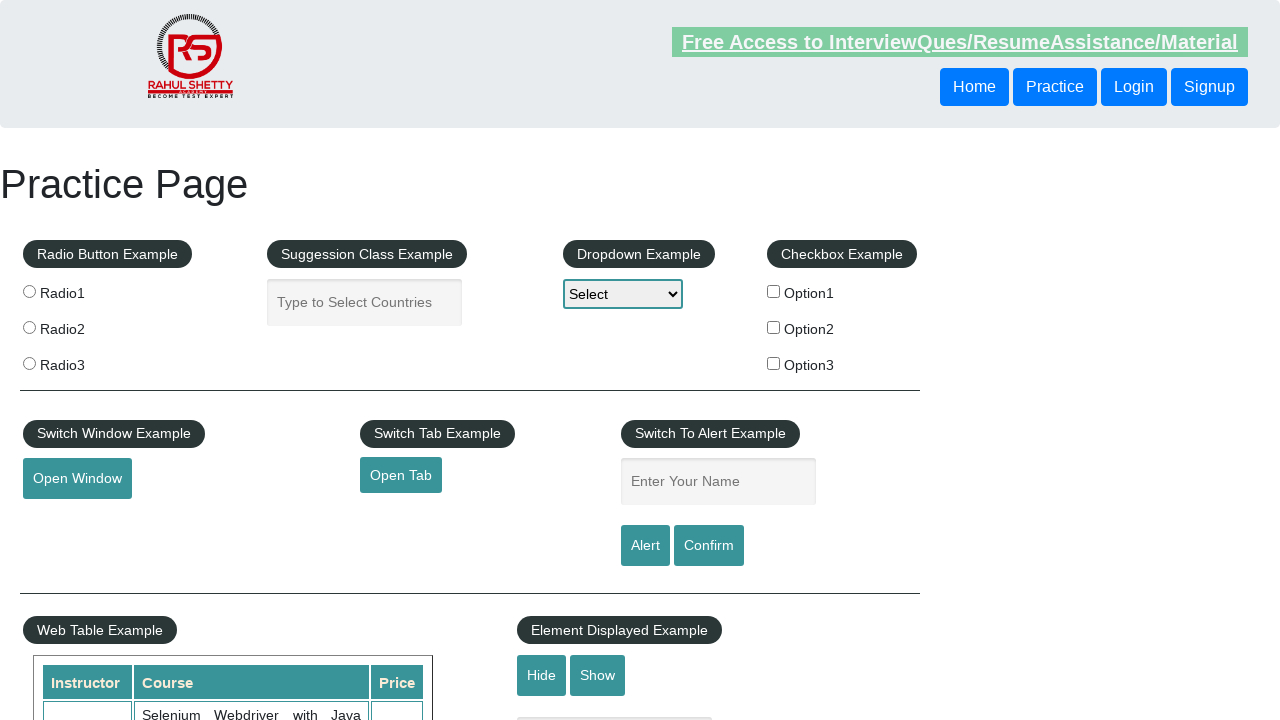